Tests subscription form validation by filling all required fields except the surname field, then verifying that an error message about required fields is displayed when attempting to proceed.

Starting URL: https://developer.grupoa.education/subscription/

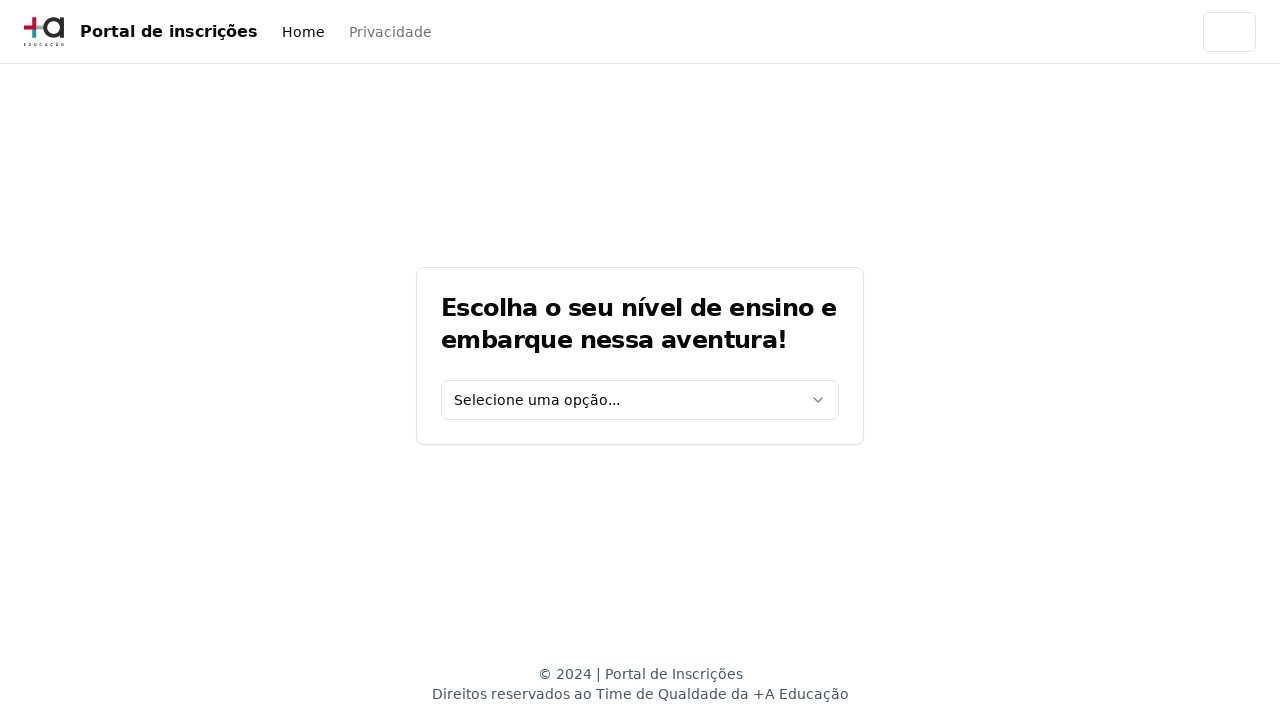

Clicked education level select dropdown at (640, 400) on [data-testid='education-level-select']
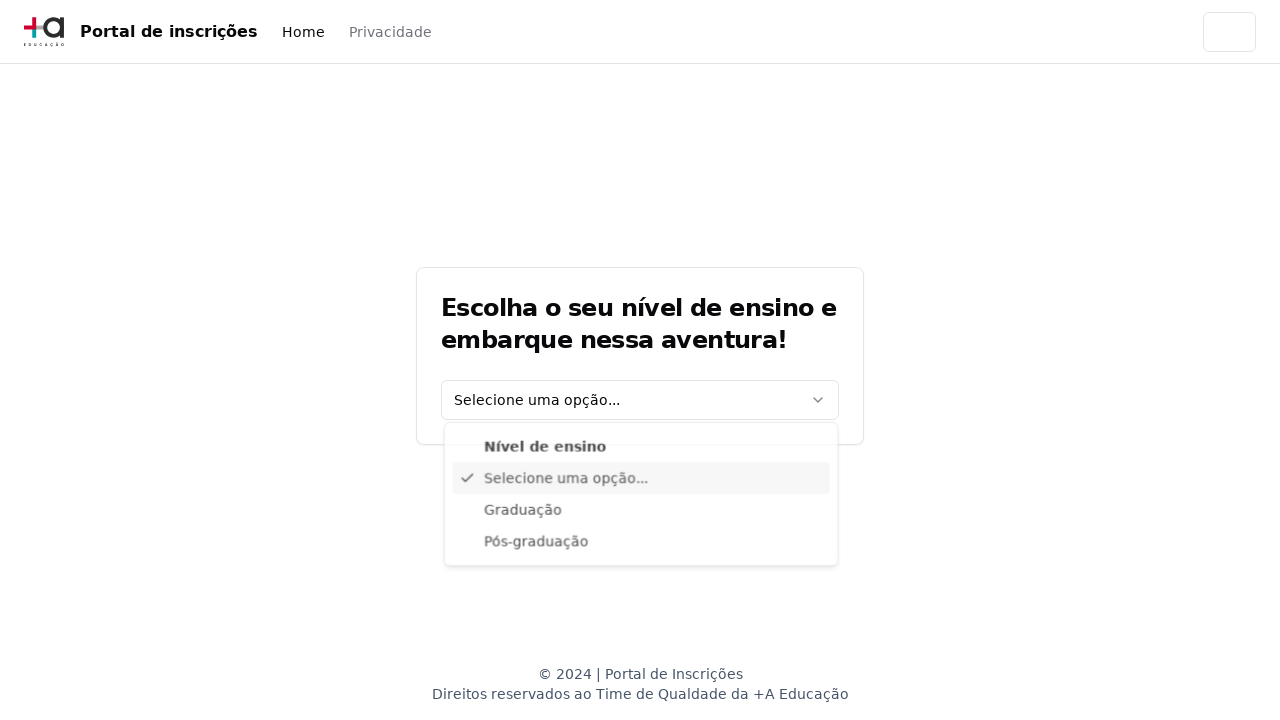

Selected 'Graduação' from education level dropdown at (641, 513) on xpath=//div[@data-radix-vue-collection-item][contains(., 'Graduação')]
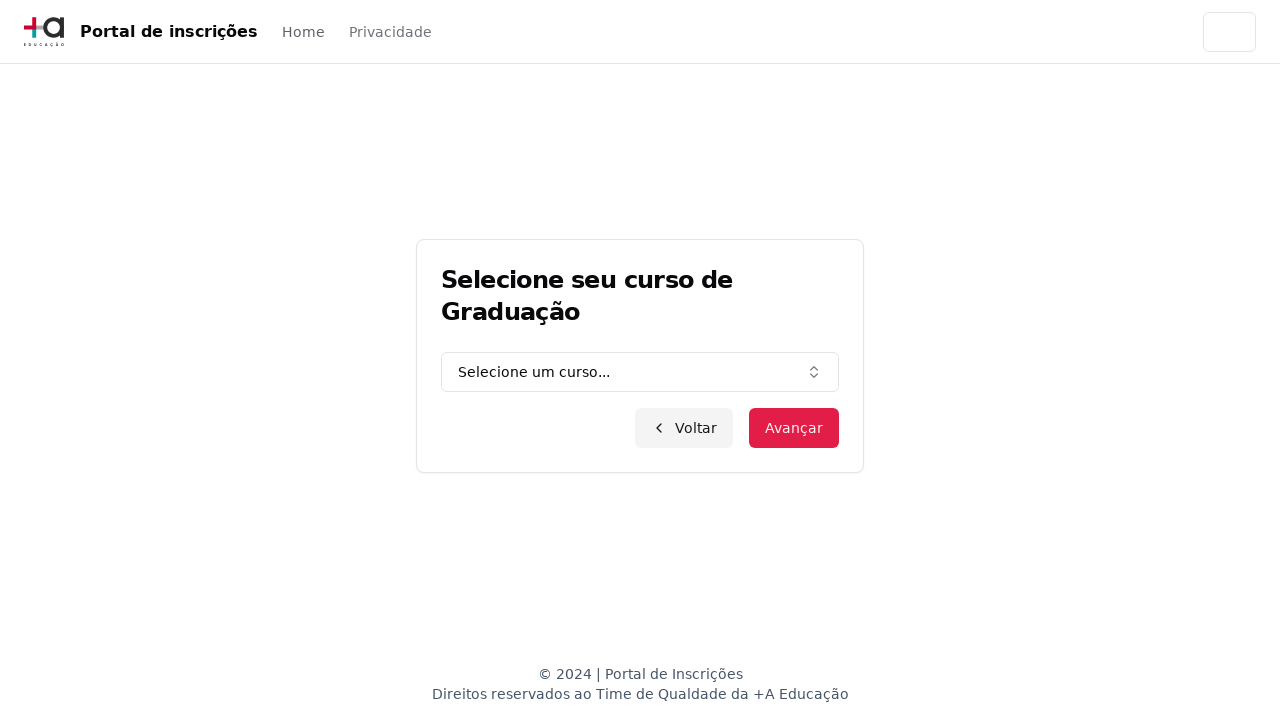

Clicked graduation course combo box at (640, 372) on [data-testid='graduation-combo']
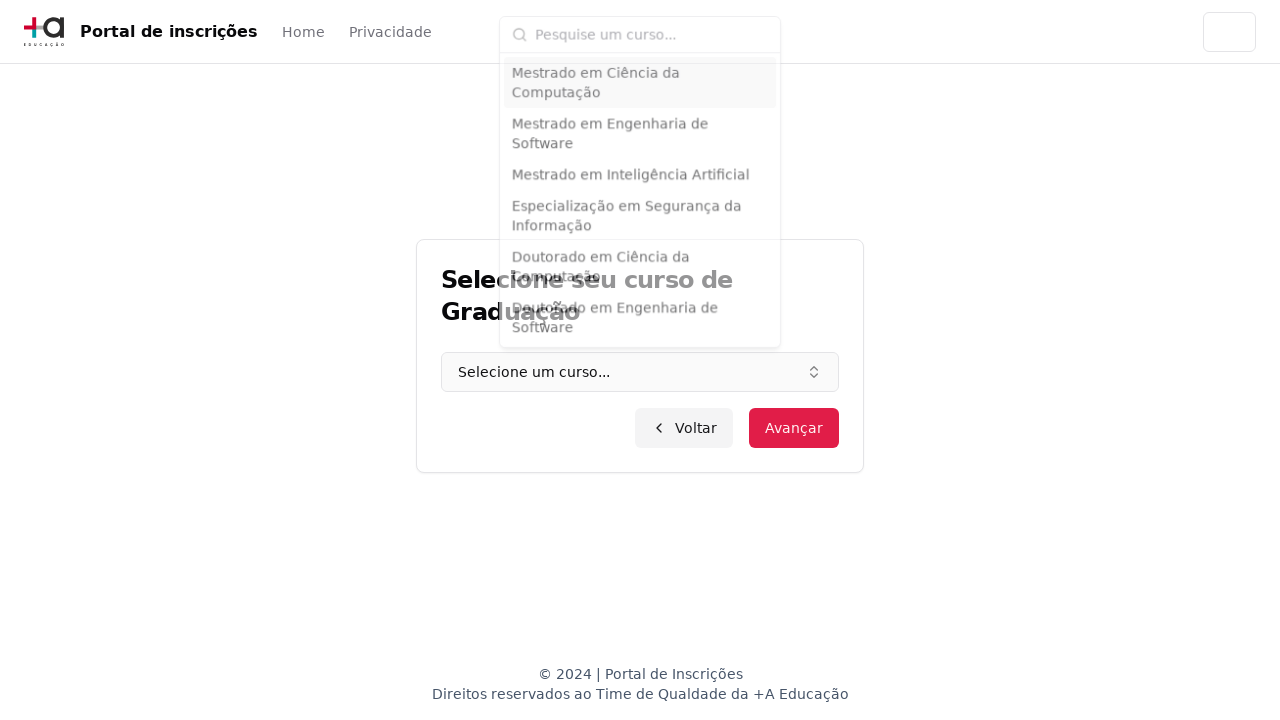

Clicked course input field at (652, 28) on input.h-9
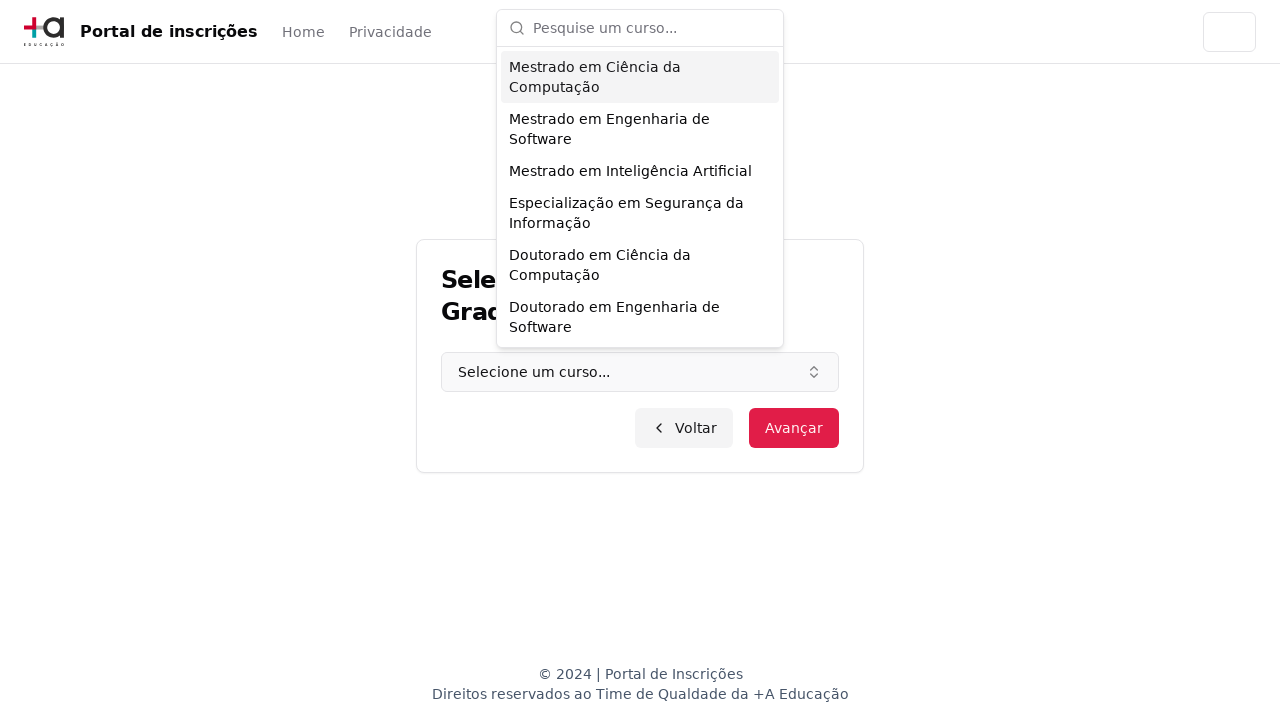

Filled course input with 'Engenharia de Software' on input.h-9
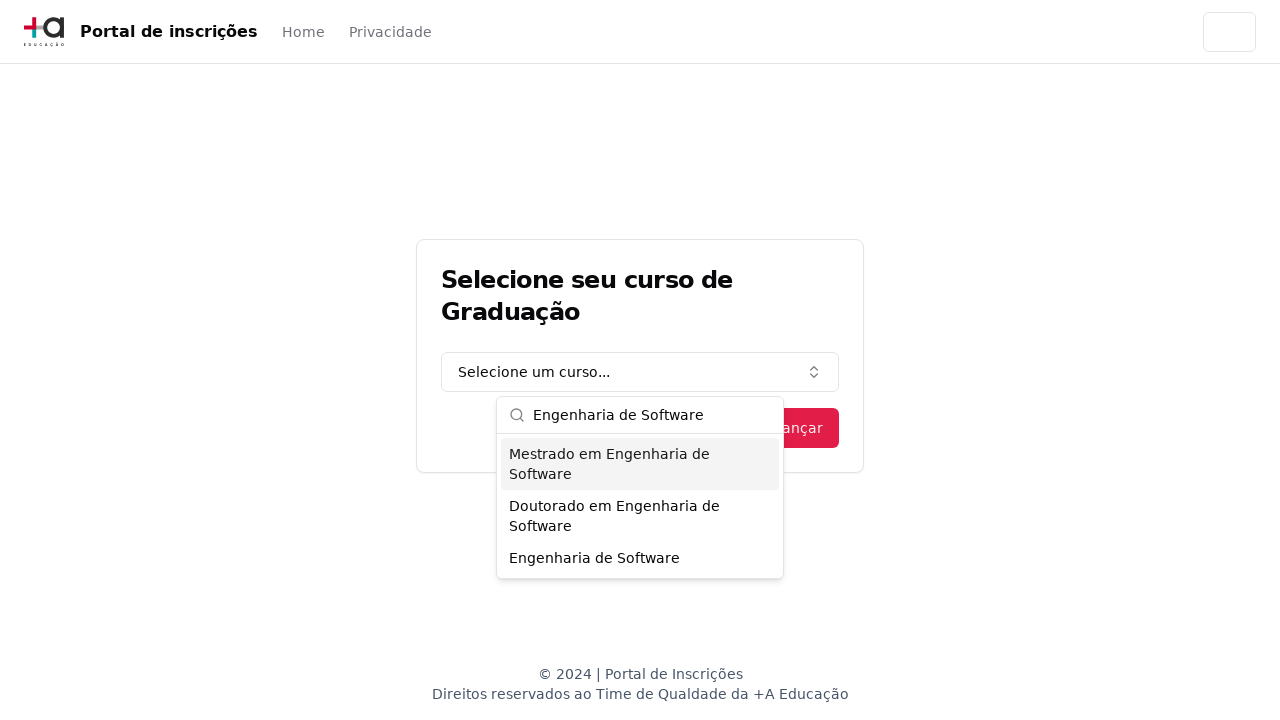

Pressed Enter to confirm course selection on input.h-9
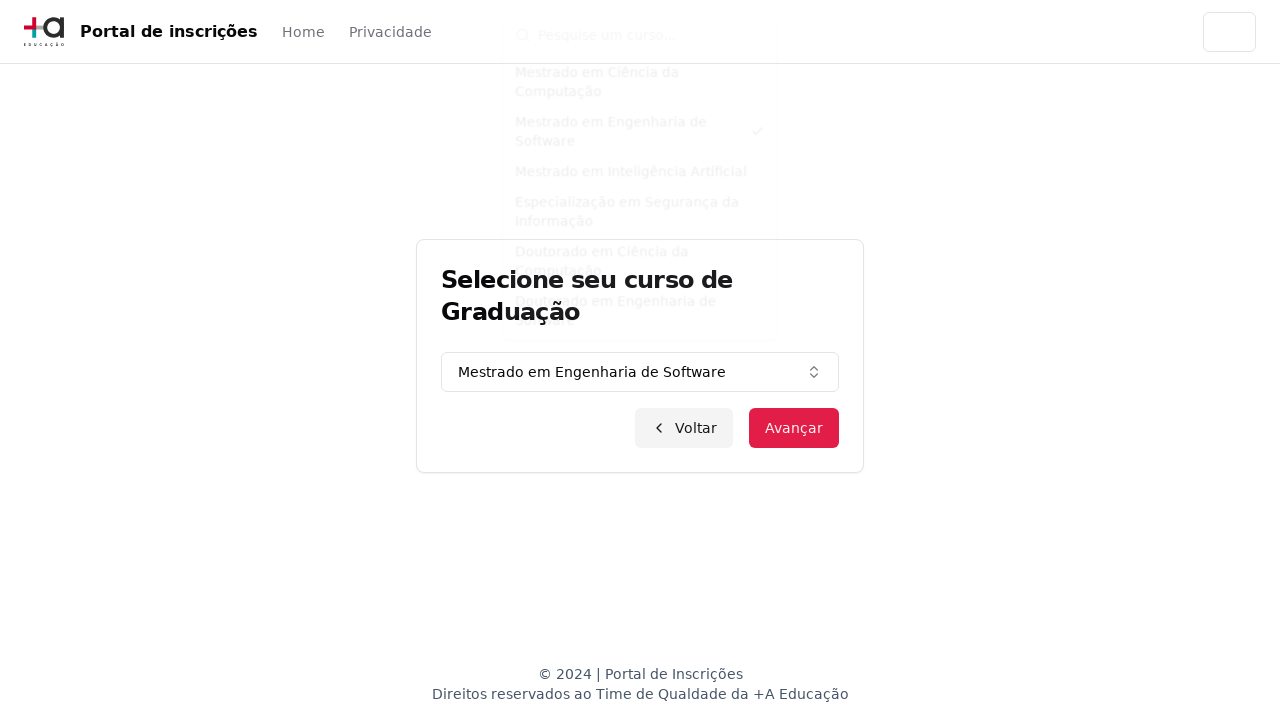

Clicked advance button to proceed to registration form at (794, 428) on button.inline-flex.items-center.justify-center.bg-primary
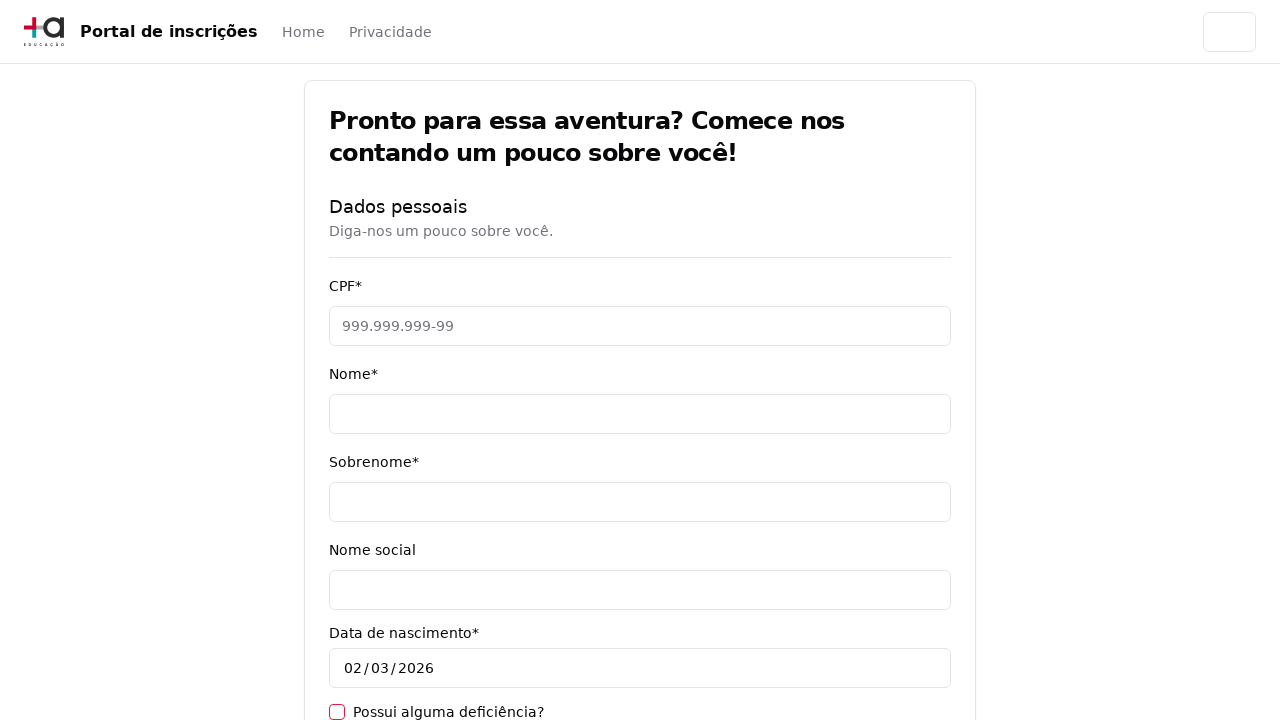

Filled CPF field with '11495607623' on [data-testid='cpf-input']
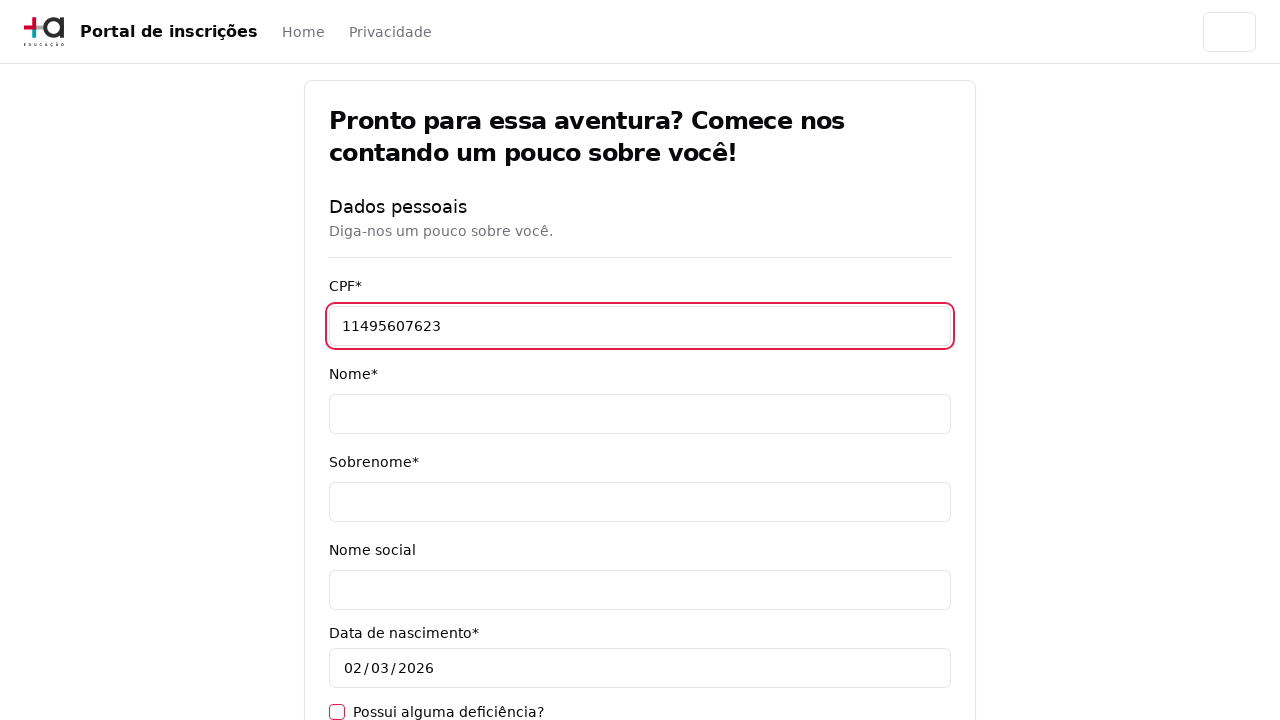

Filled name field with 'Jéssica' on [data-testid='name-input']
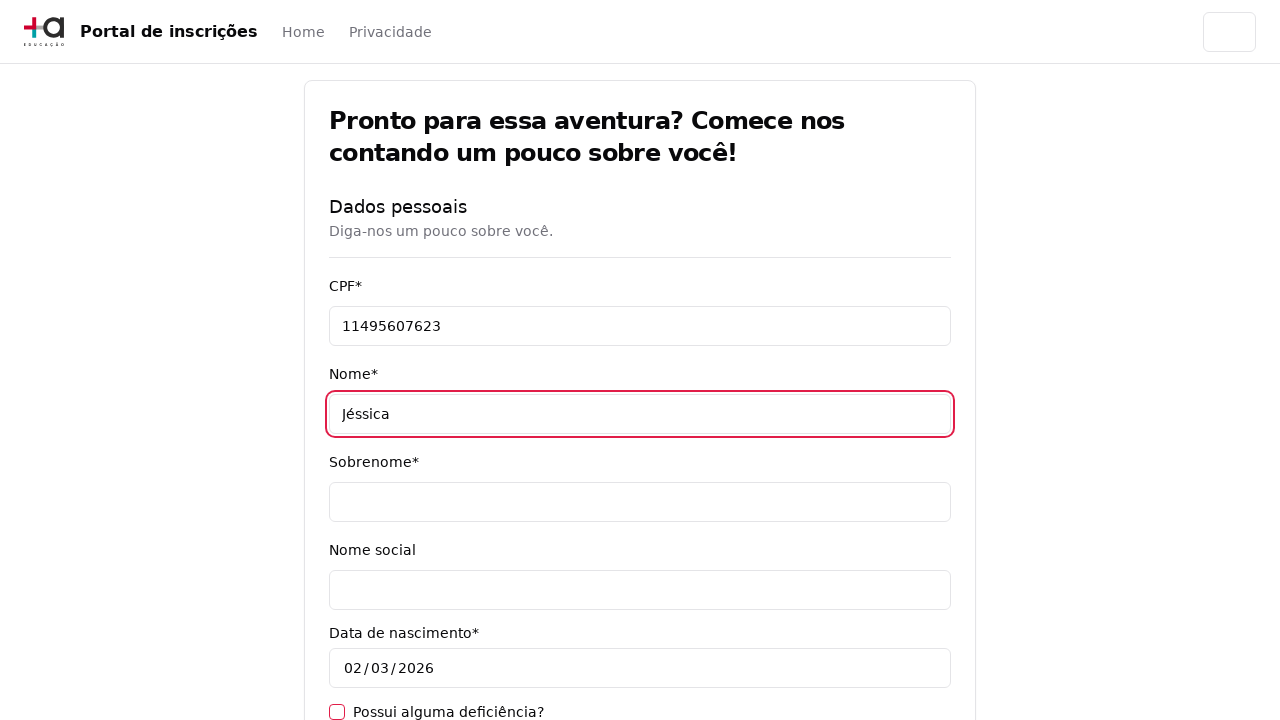

Left surname field empty (intentional) on [data-testid='surname-input']
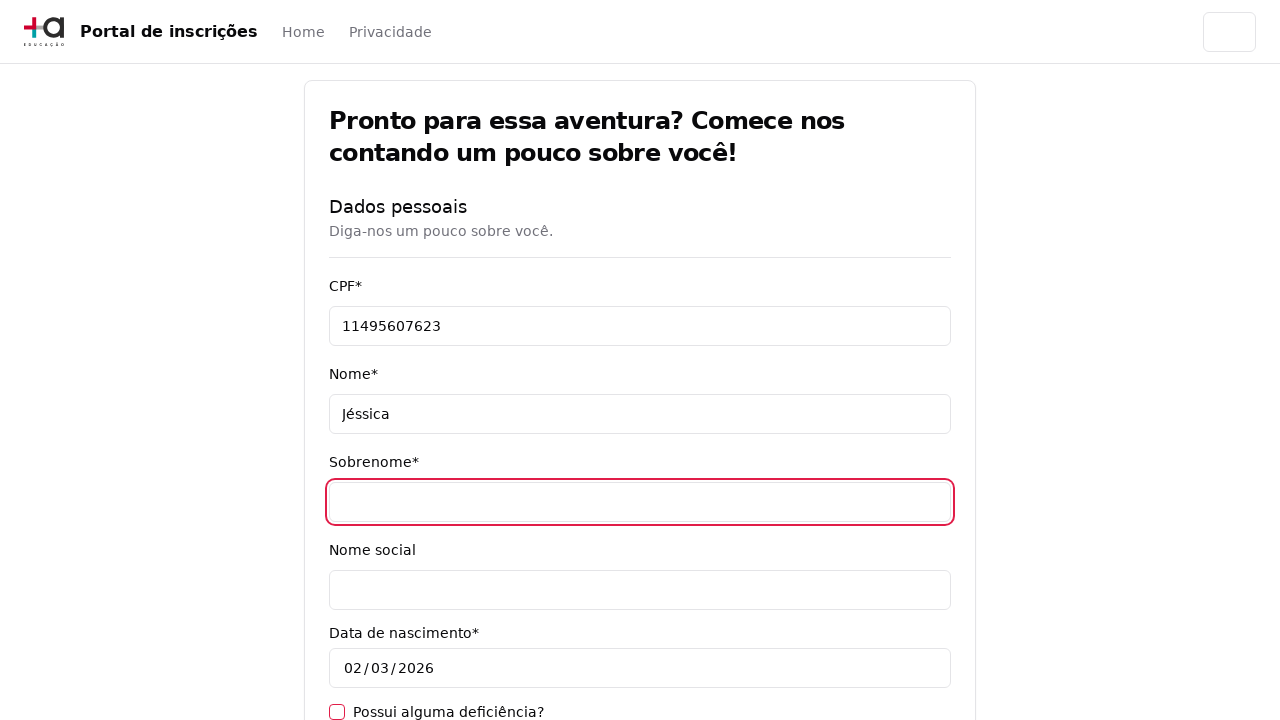

Filled email field with 'jessicamartins@teste.com.br' on [data-testid='email-input']
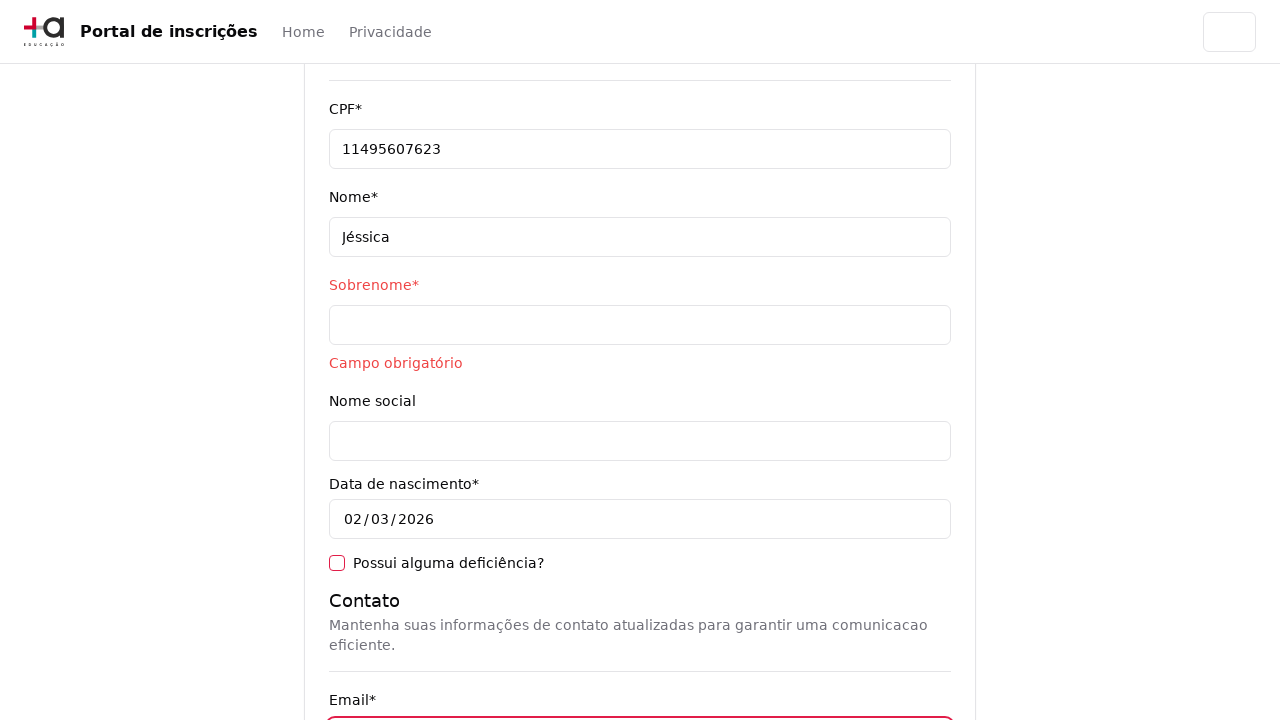

Filled cellphone field with '31975000000' on [data-testid='cellphone-input']
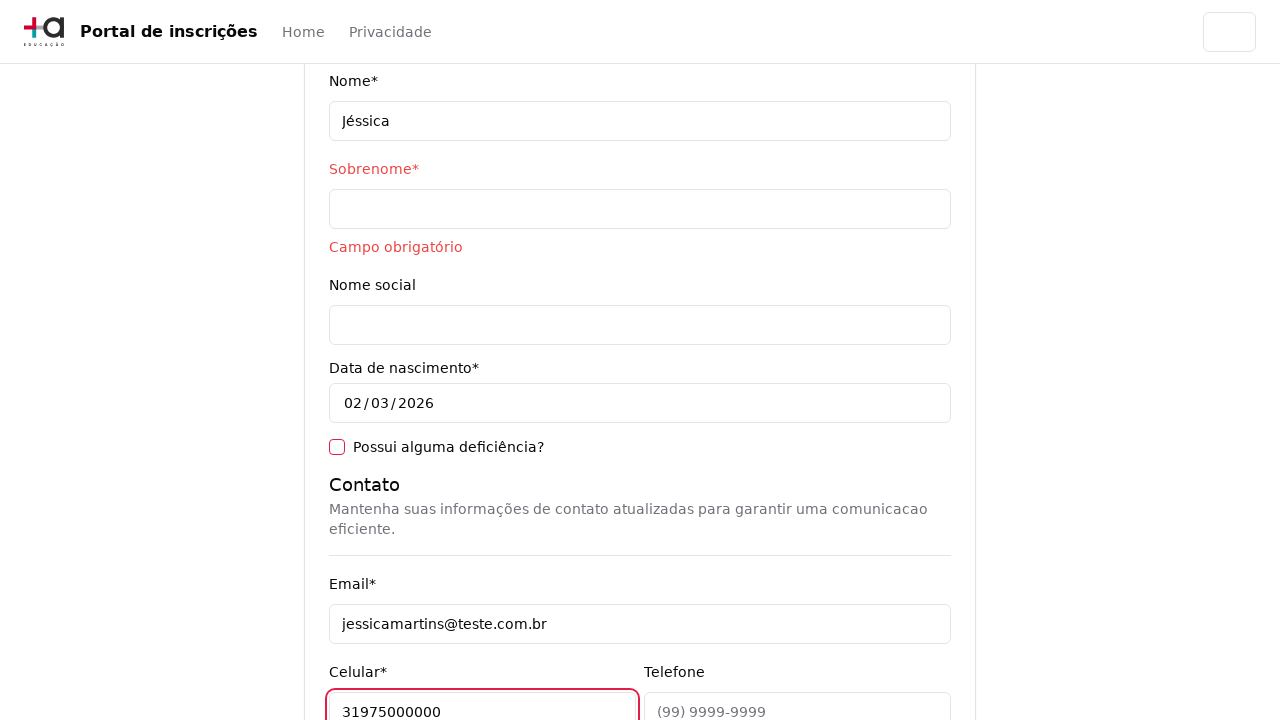

Filled phone field with '3132320032' on [data-testid='phone-input']
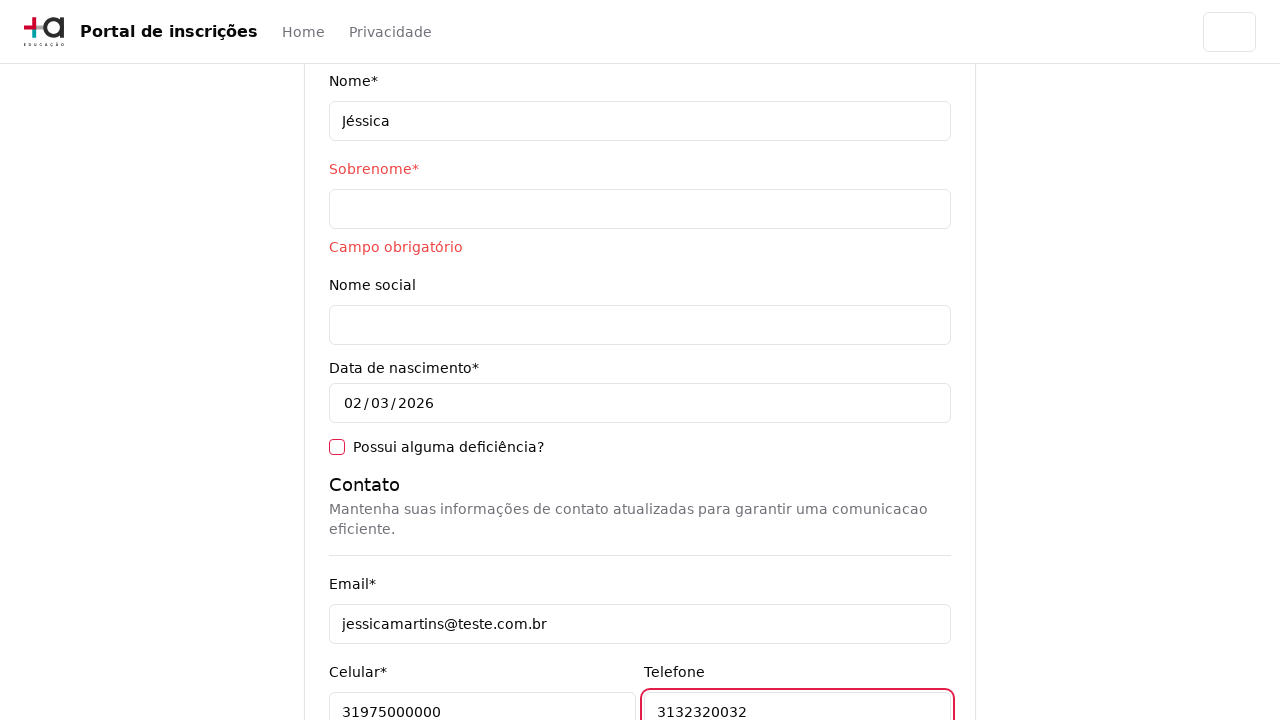

Filled CEP field with '30330000' on [data-testid='cep-input']
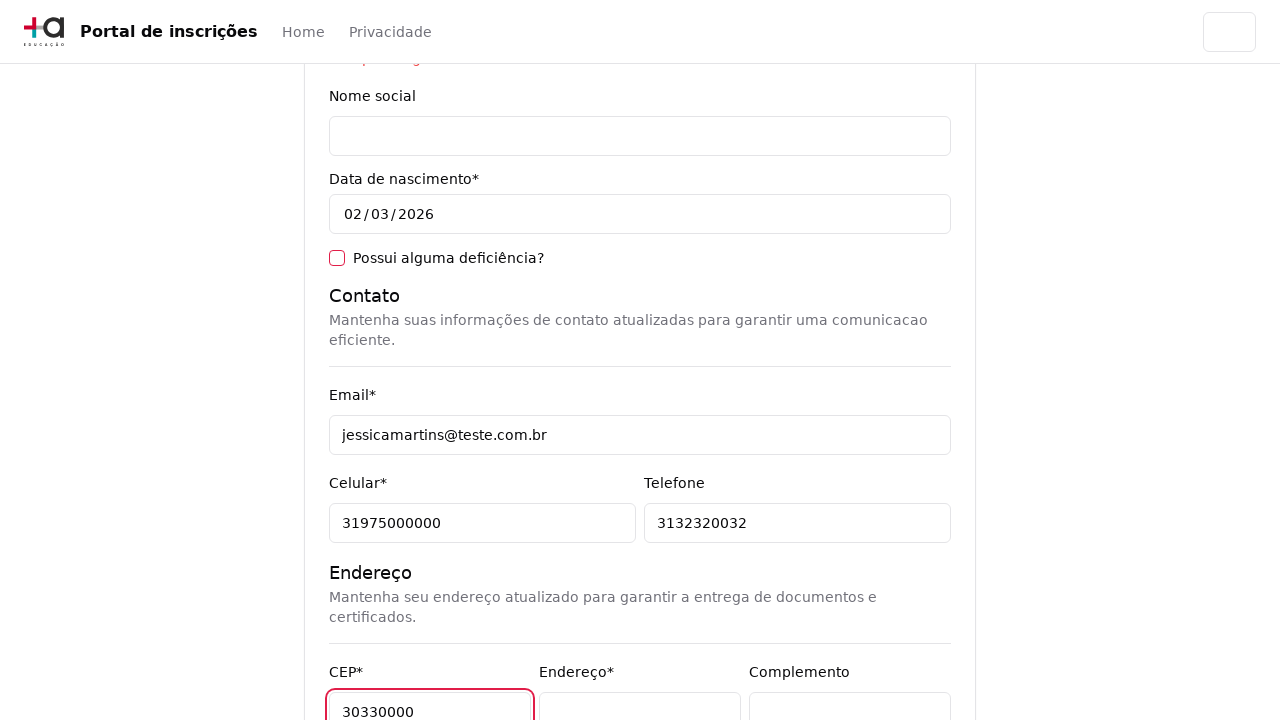

Filled address field with 'Rua A' on [data-testid='address-input']
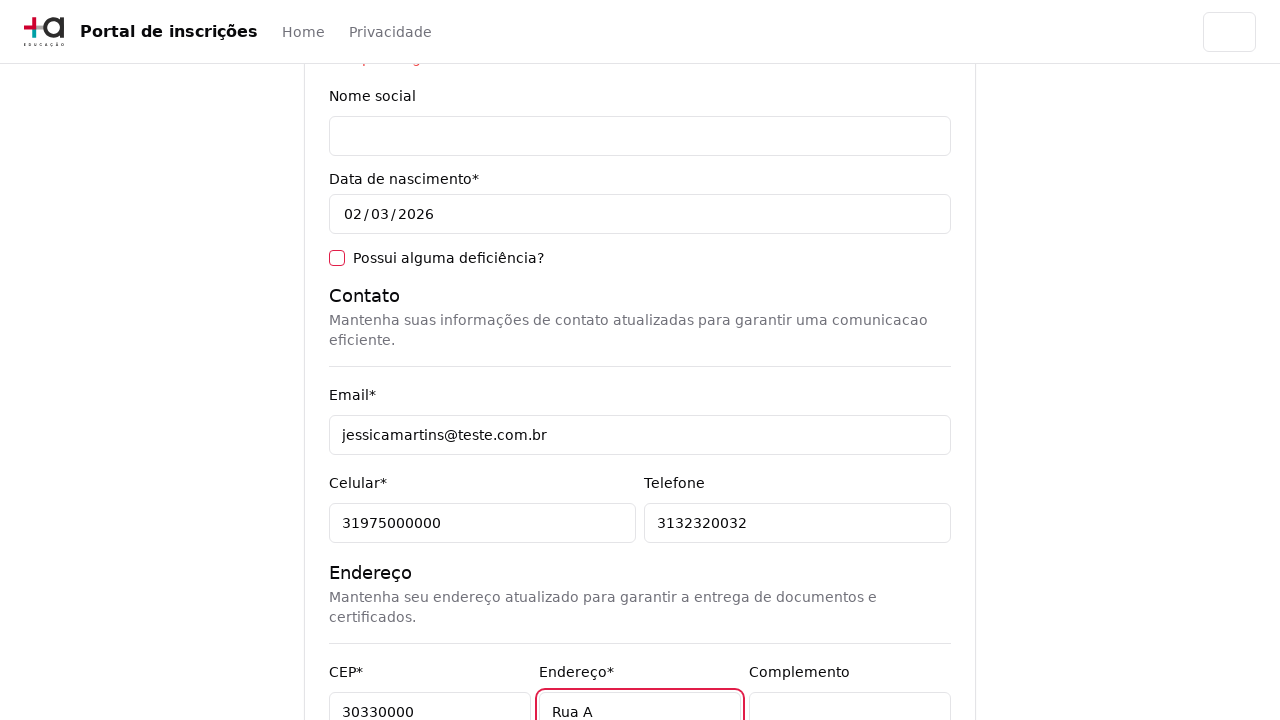

Filled neighborhood field with 'São Pedro' on [data-testid='neighborhood-input']
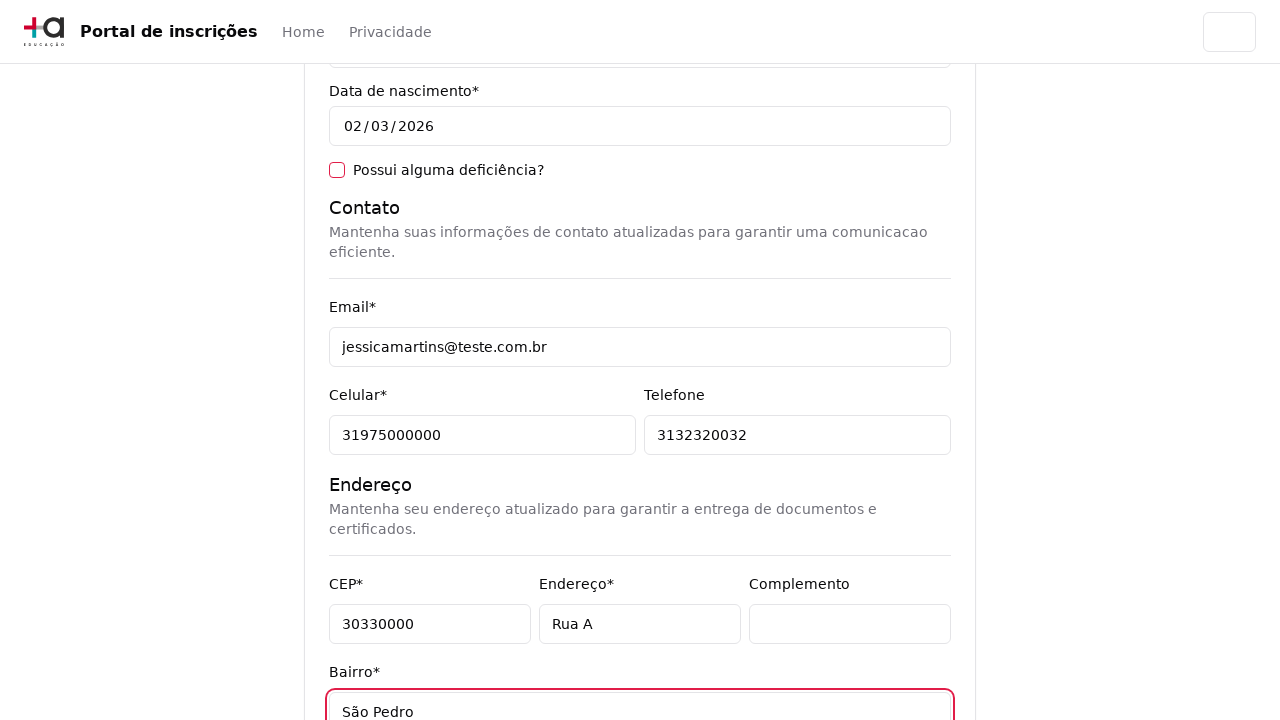

Filled city field with 'Belo Horizonte' on [data-testid='city-input']
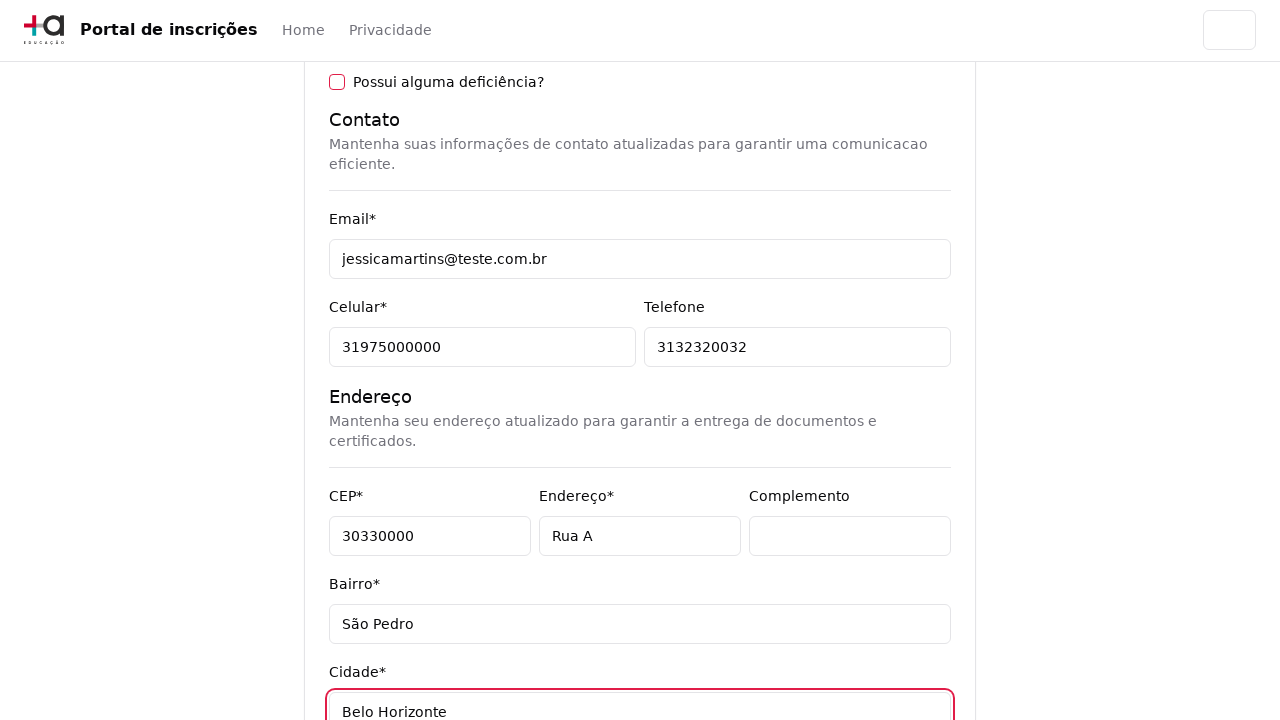

Filled state field with 'Belo Horizonte' on [data-testid='state-input']
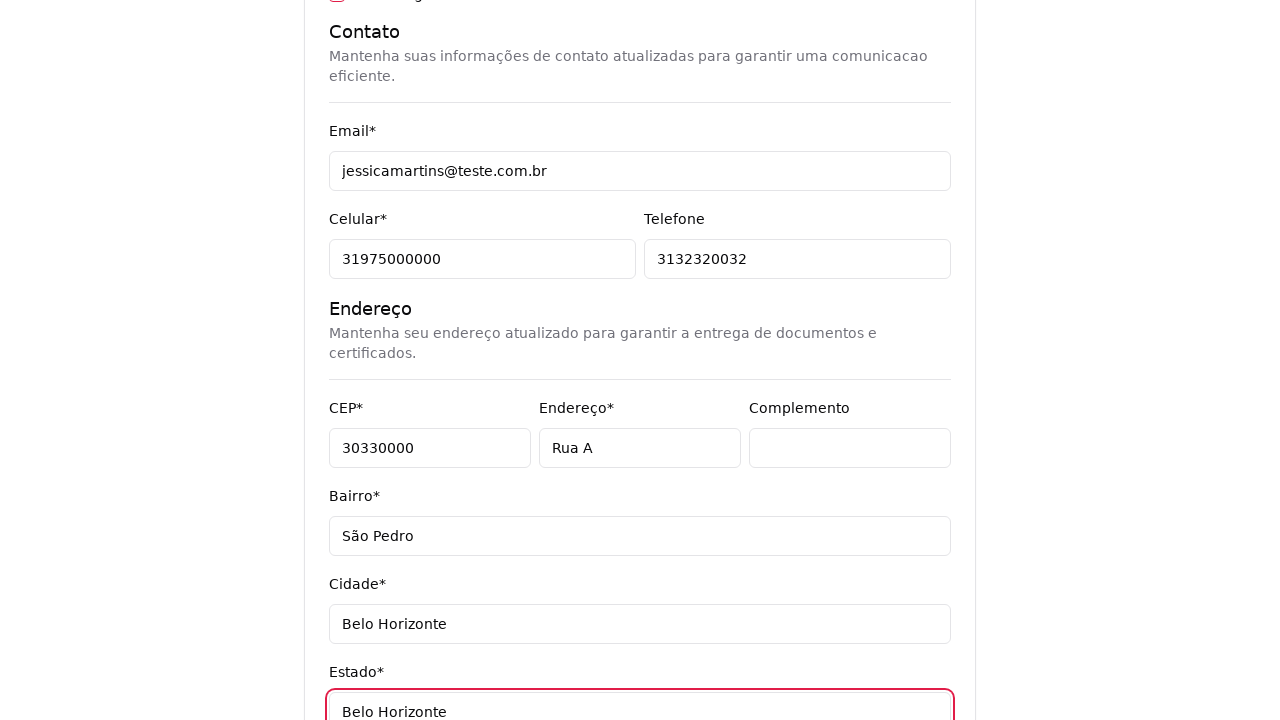

Filled country field with 'Brasil' on [data-testid='country-input']
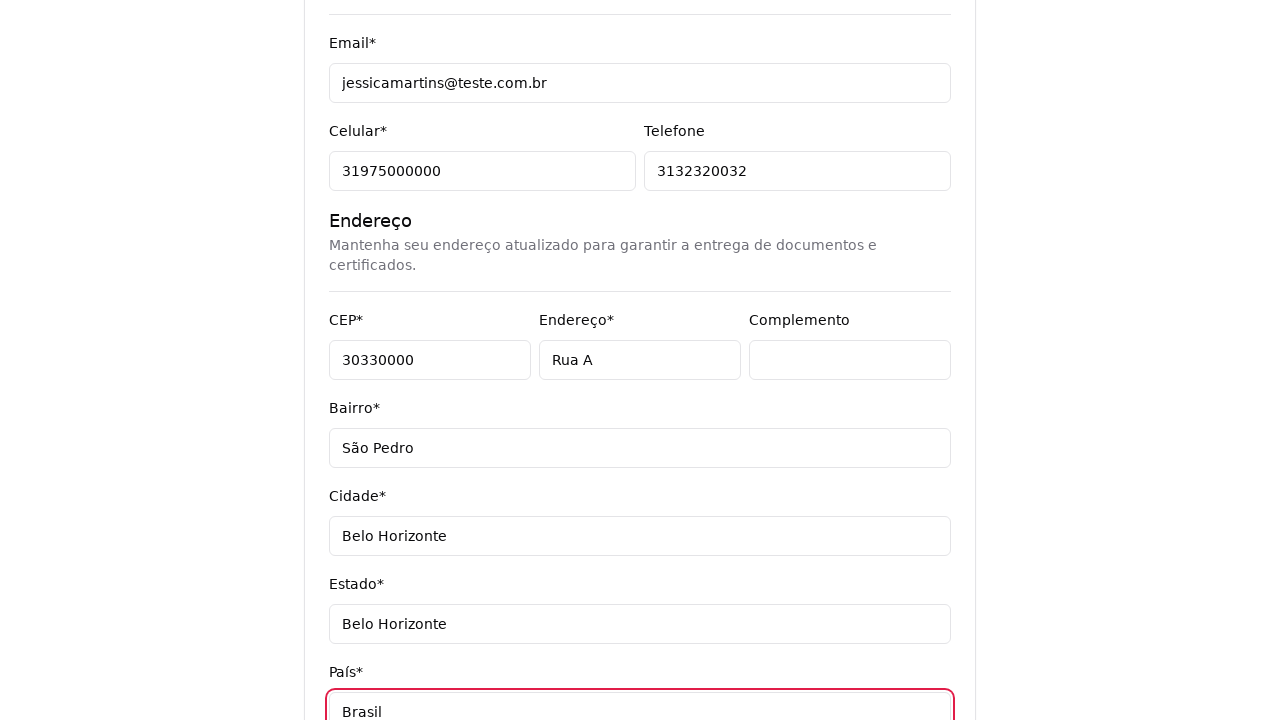

Clicked next button to attempt form submission at (906, 587) on [data-testid='next-button']
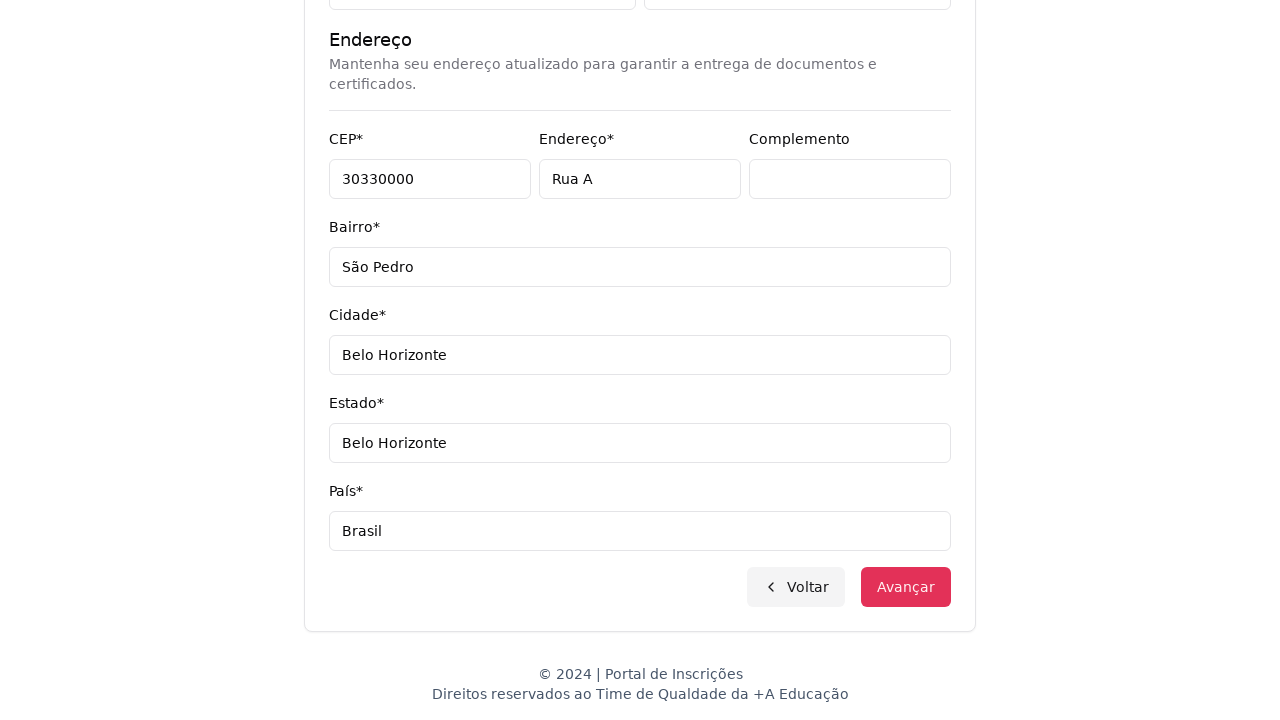

Verified that required field error message 'Campo obrigatório' is displayed
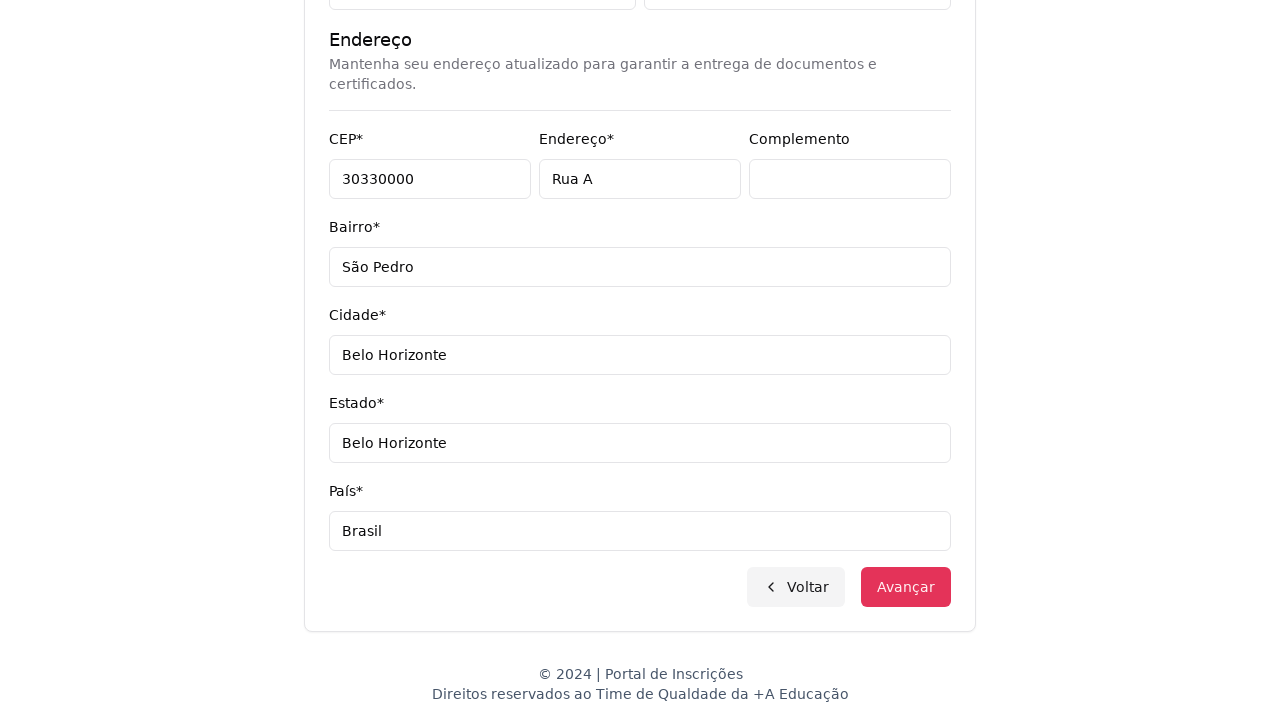

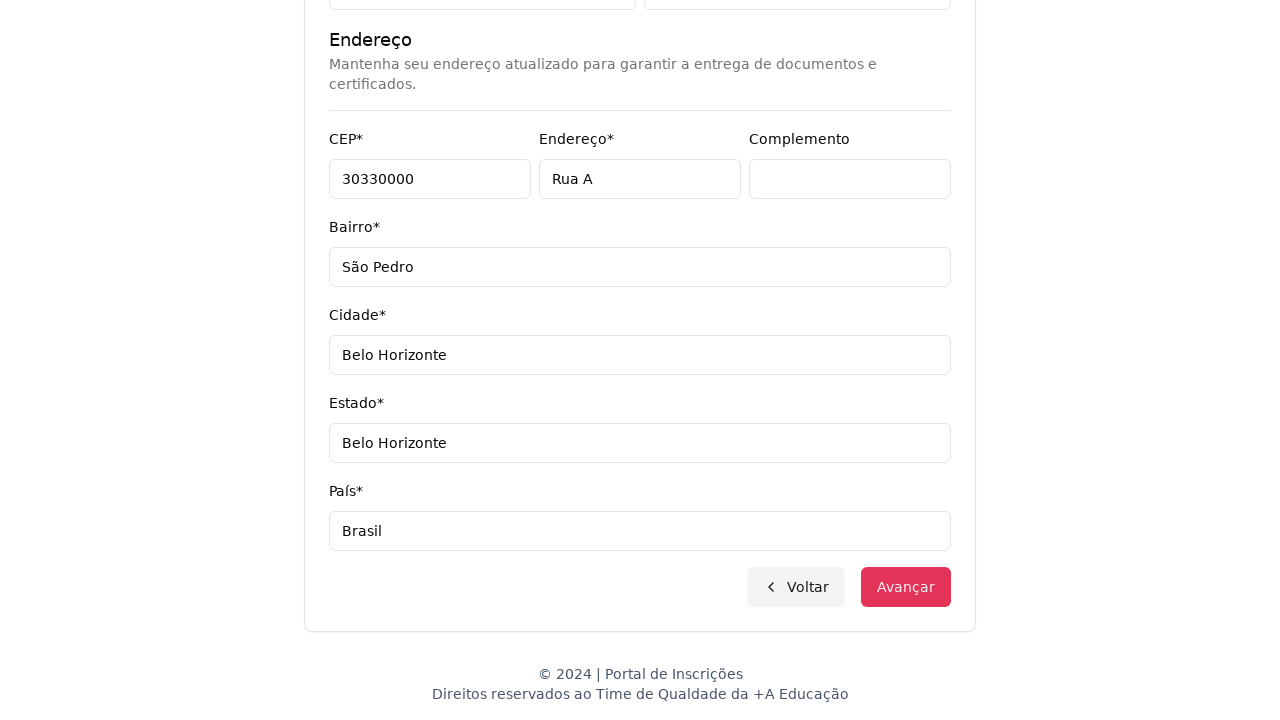